Tests contact page validation by submitting empty form, then filling forename and email fields to verify message field is mandatory

Starting URL: http://jupiter.cloud.planittesting.com

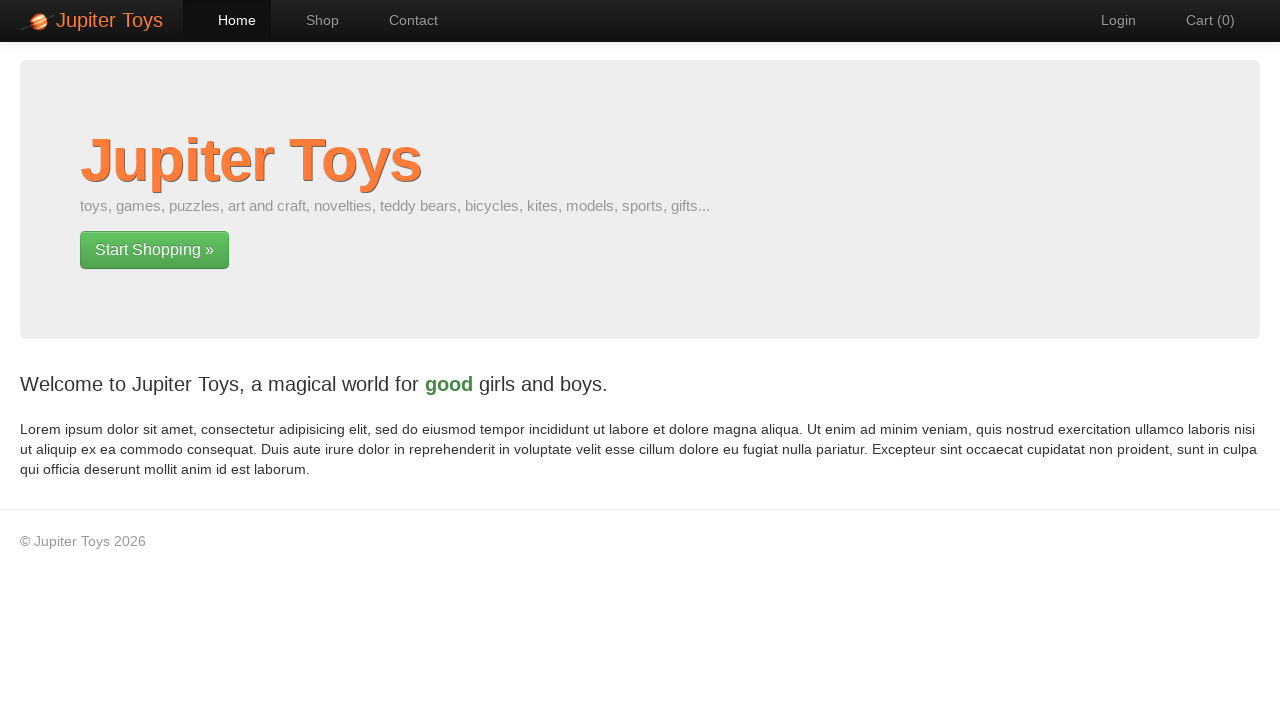

Clicked navigation link to contact page at (404, 20) on #nav-contact
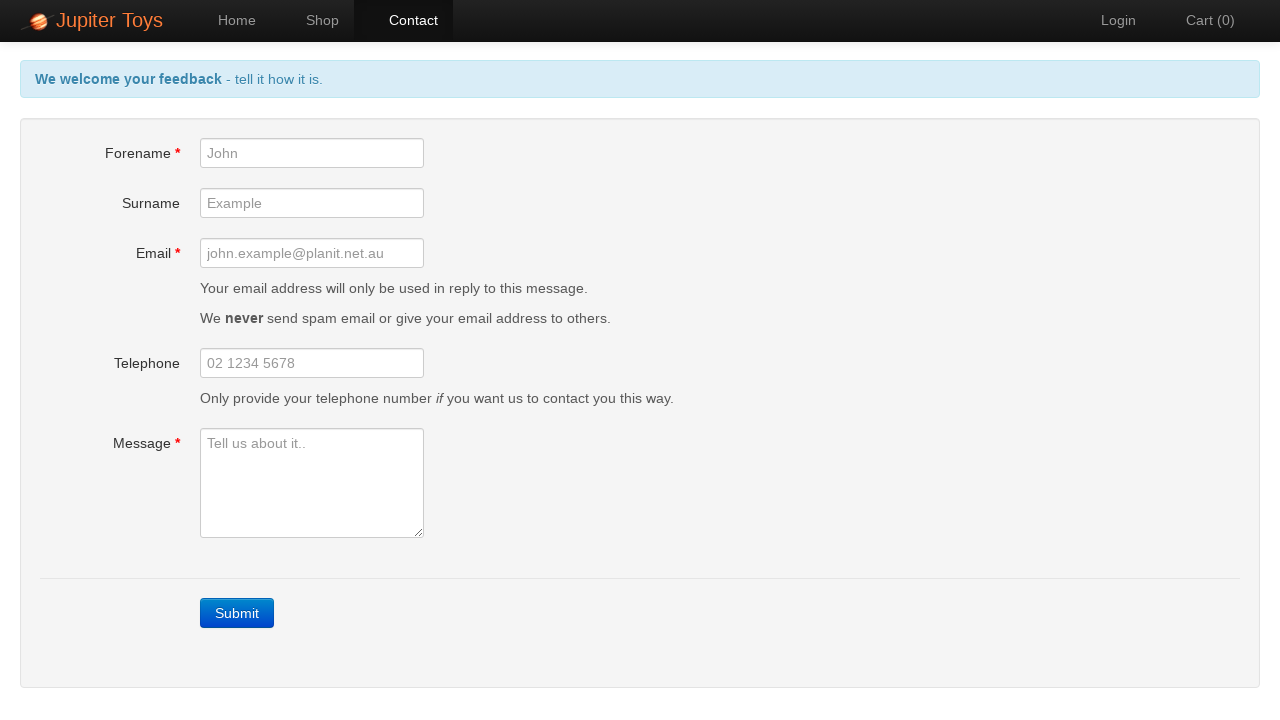

Submit button became visible on contact page
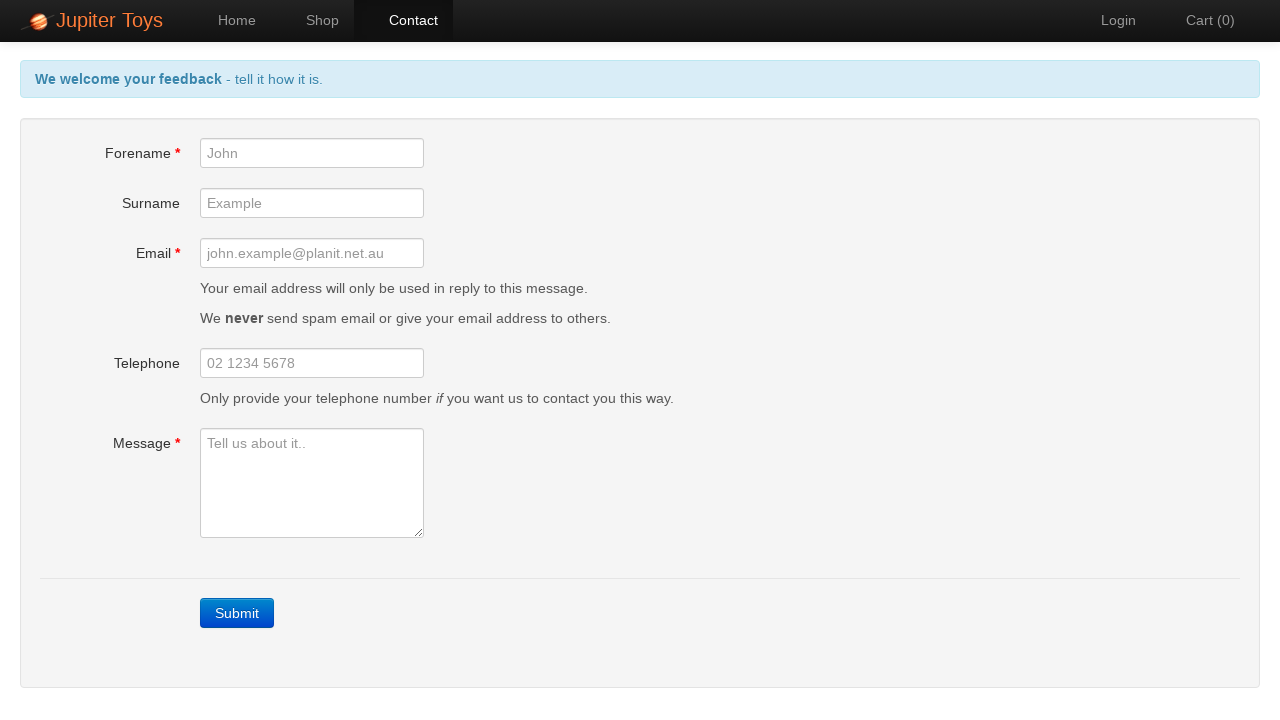

Clicked Submit button with empty form at (237, 613) on text=Submit
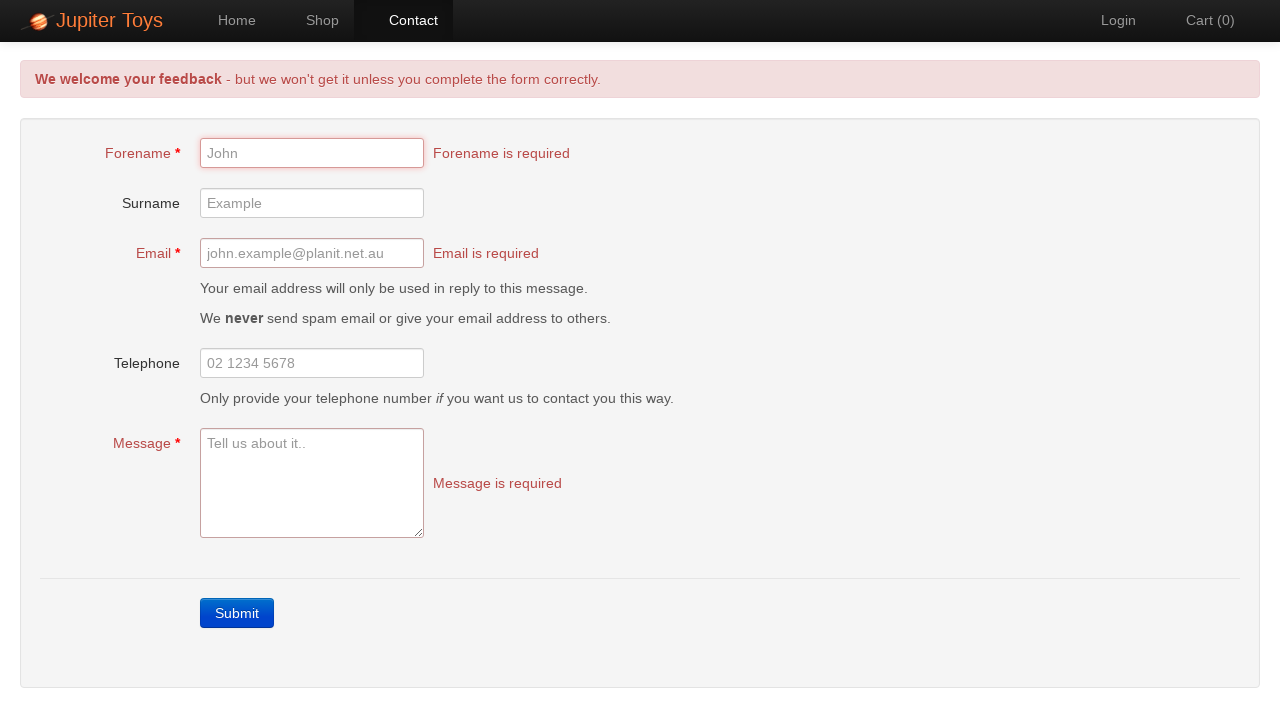

Filled forename field with 'John' on #forename
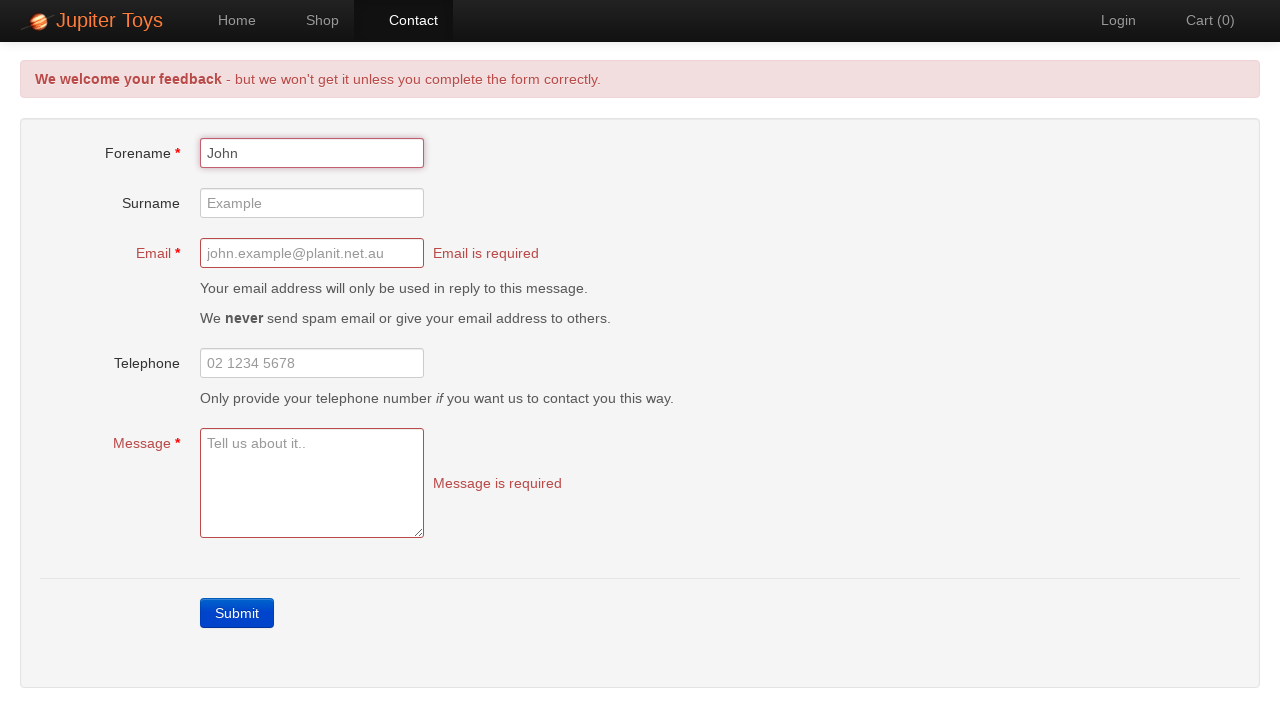

Filled email field with 'John.example@gmail.com' on #email
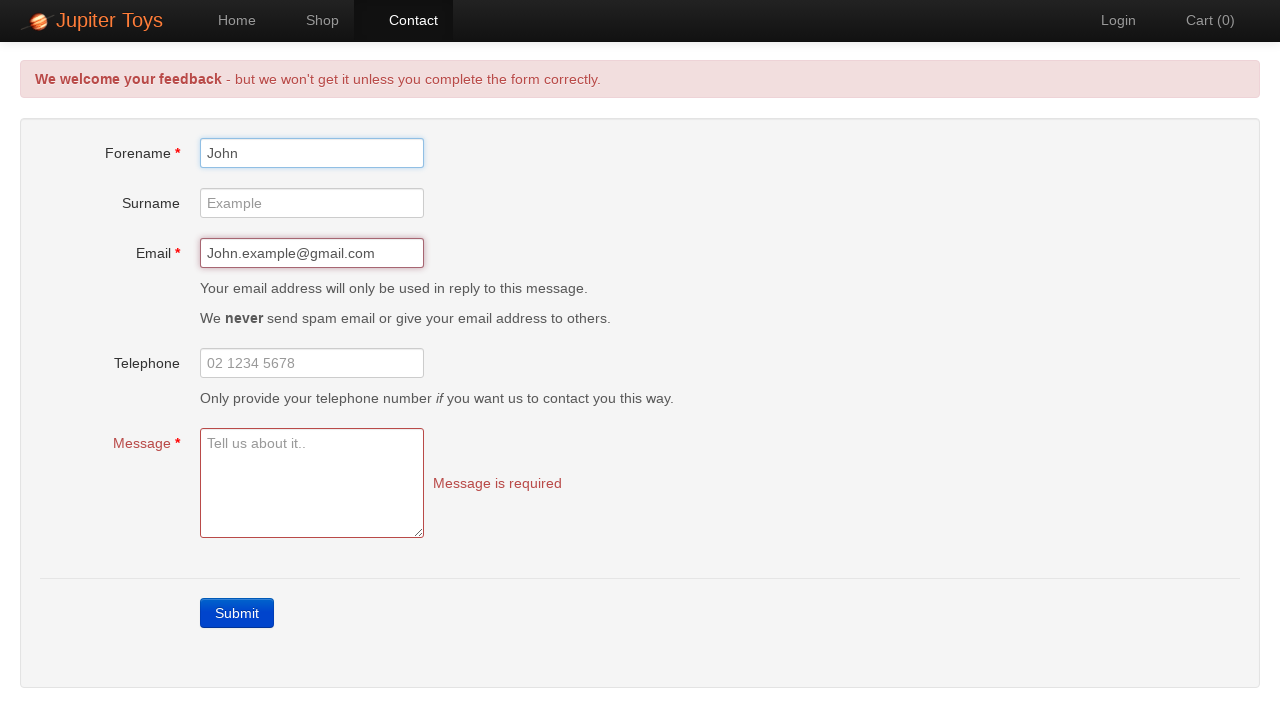

Validation error message confirmed - message field is mandatory
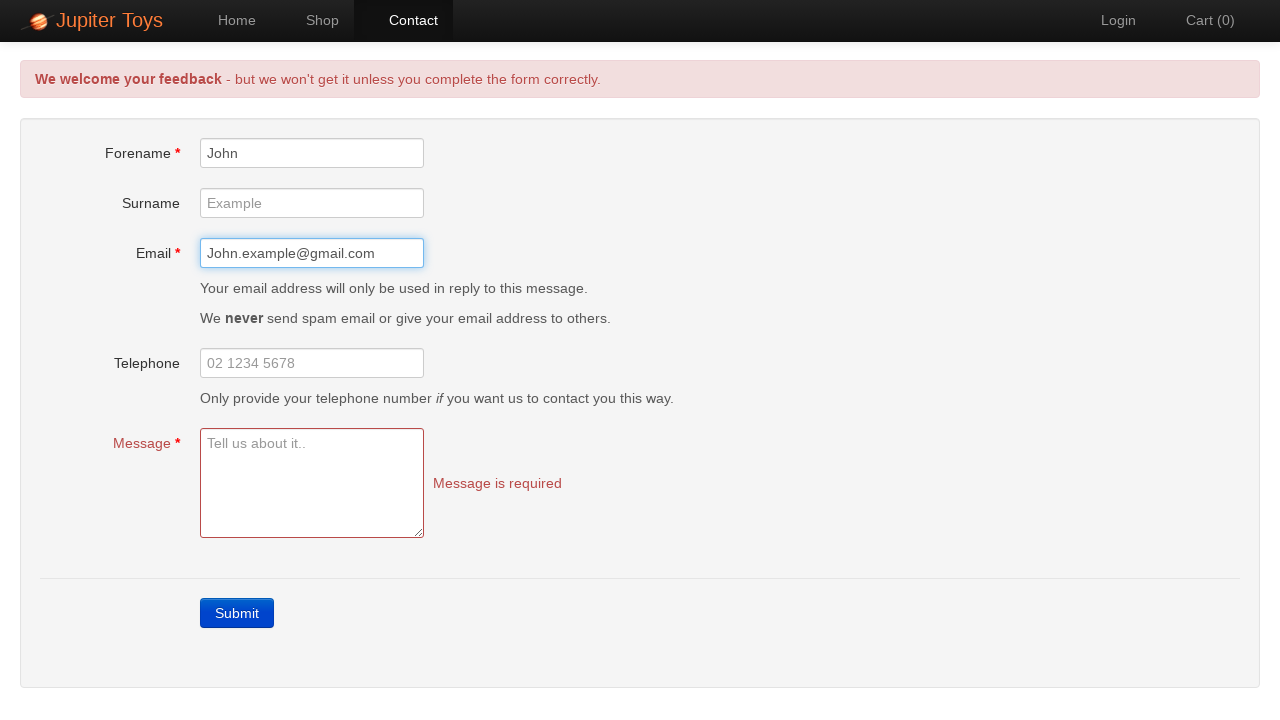

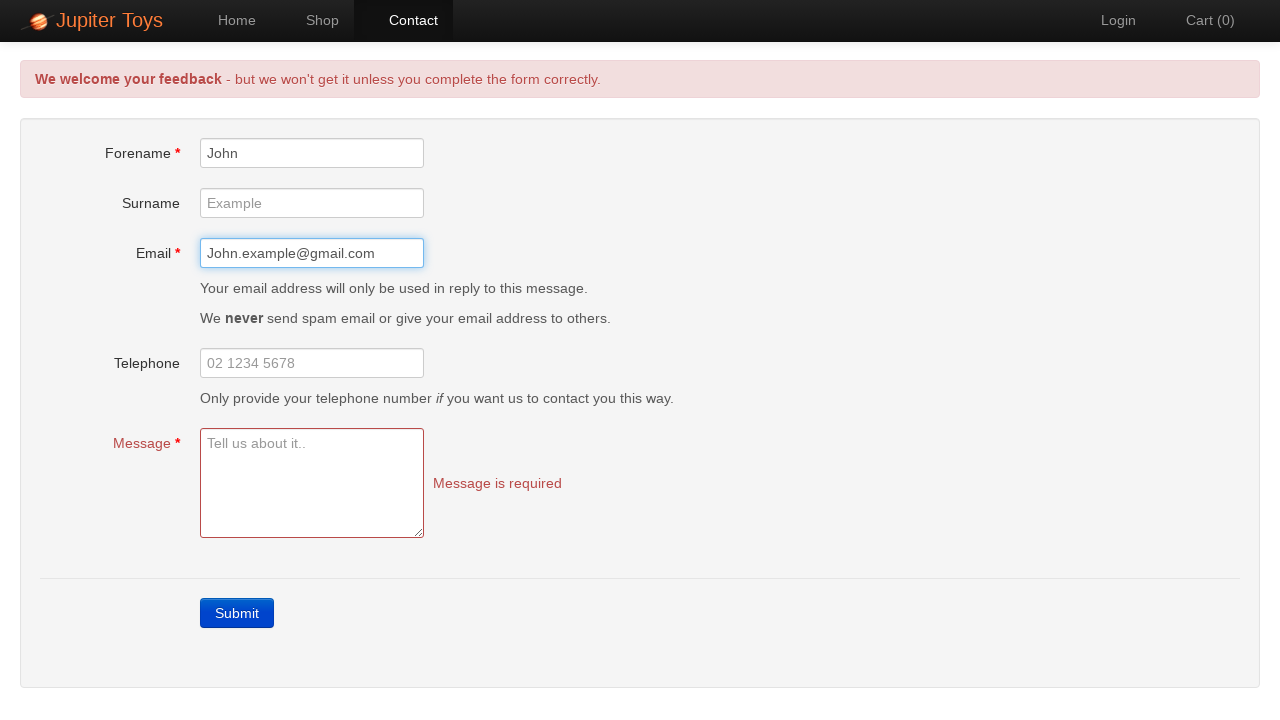